Tests clicking an image element using alt text locator on the Playwright documentation page

Starting URL: https://playwright.dev/dotnet/docs/codegen-intro

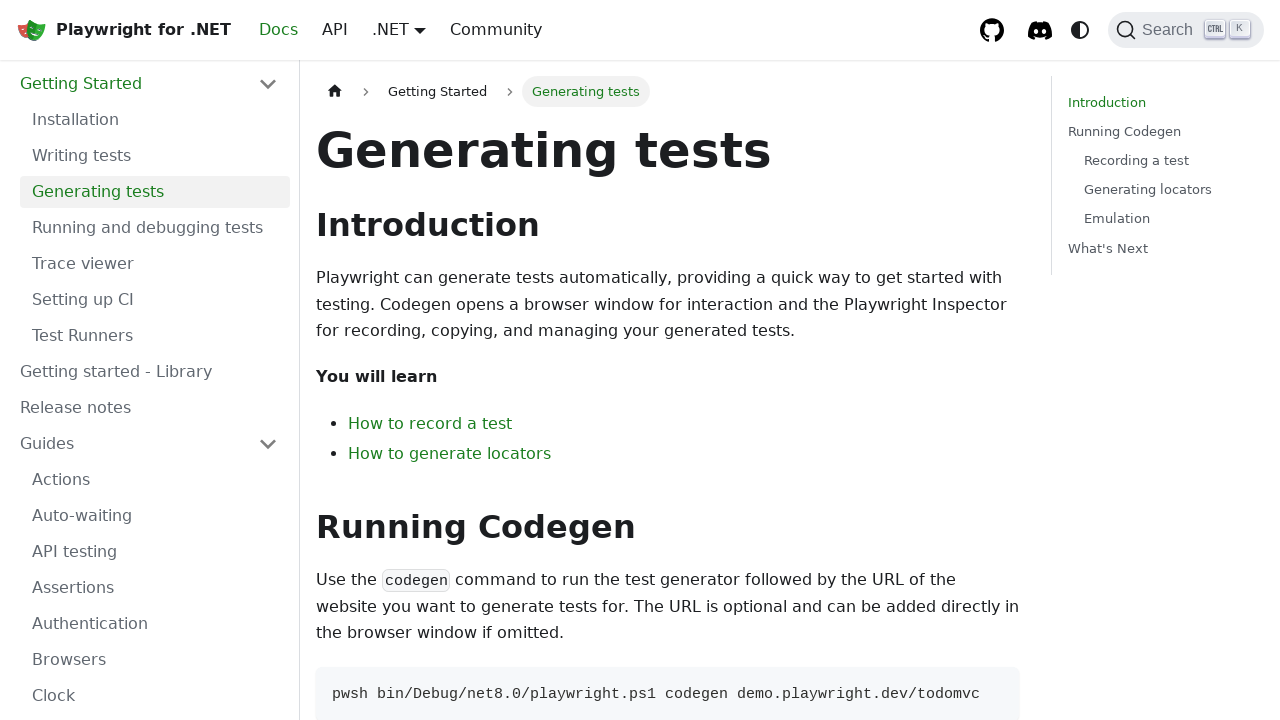

Navigated to Playwright documentation codegen-intro page
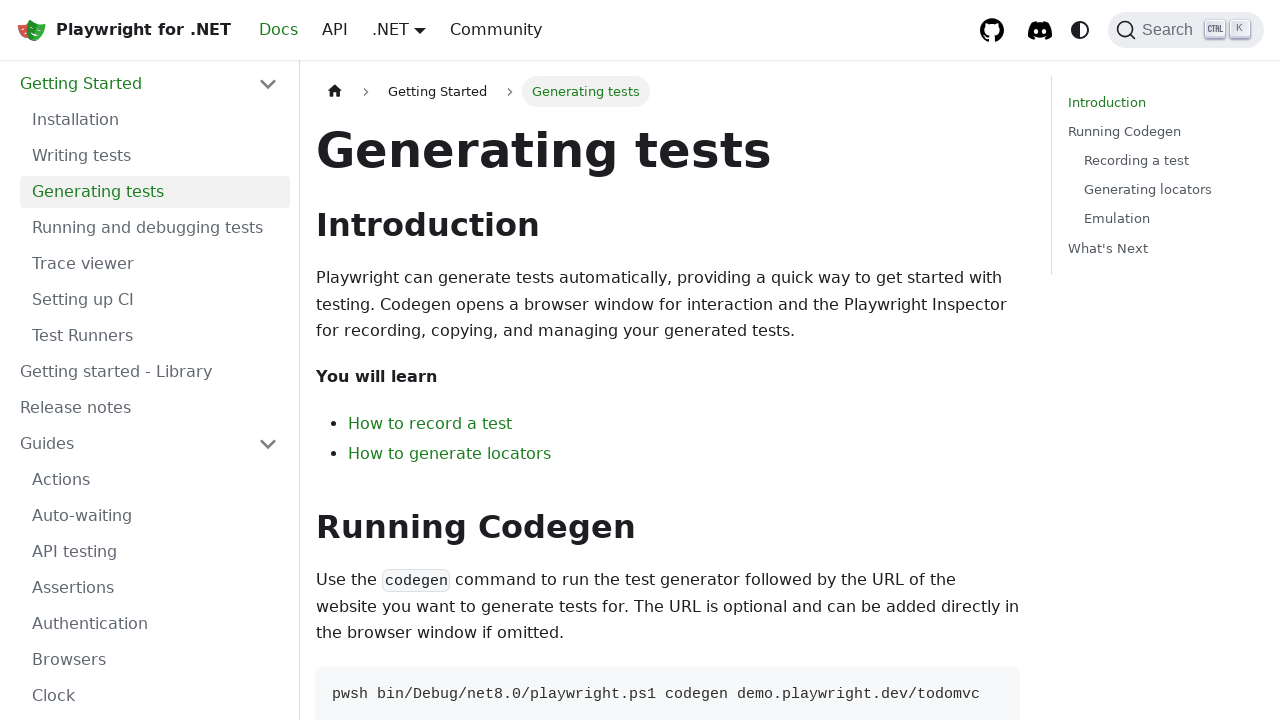

Clicked on playwright logo using alt text locator at (32, 30) on internal:attr=[alt="playwright logo"i] >> nth=0
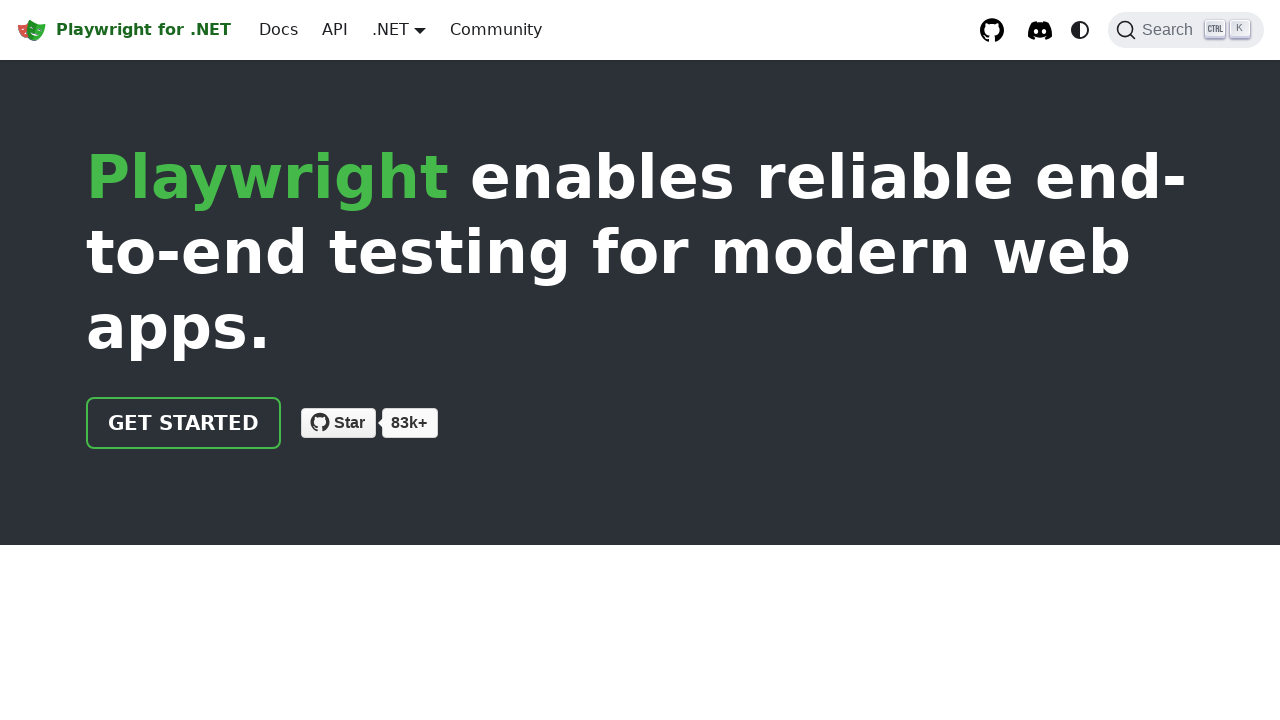

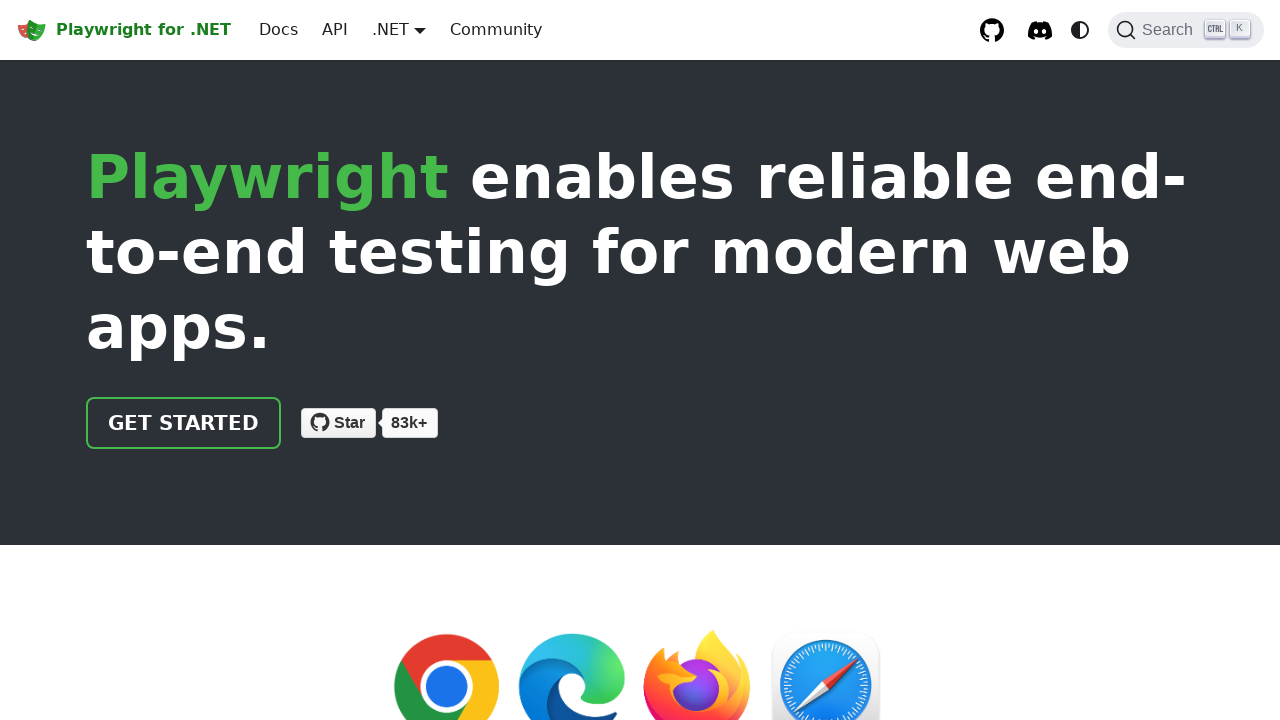